Tests window handling by clicking a link that opens a new window and switching to it to verify the content

Starting URL: https://the-internet.herokuapp.com/windows

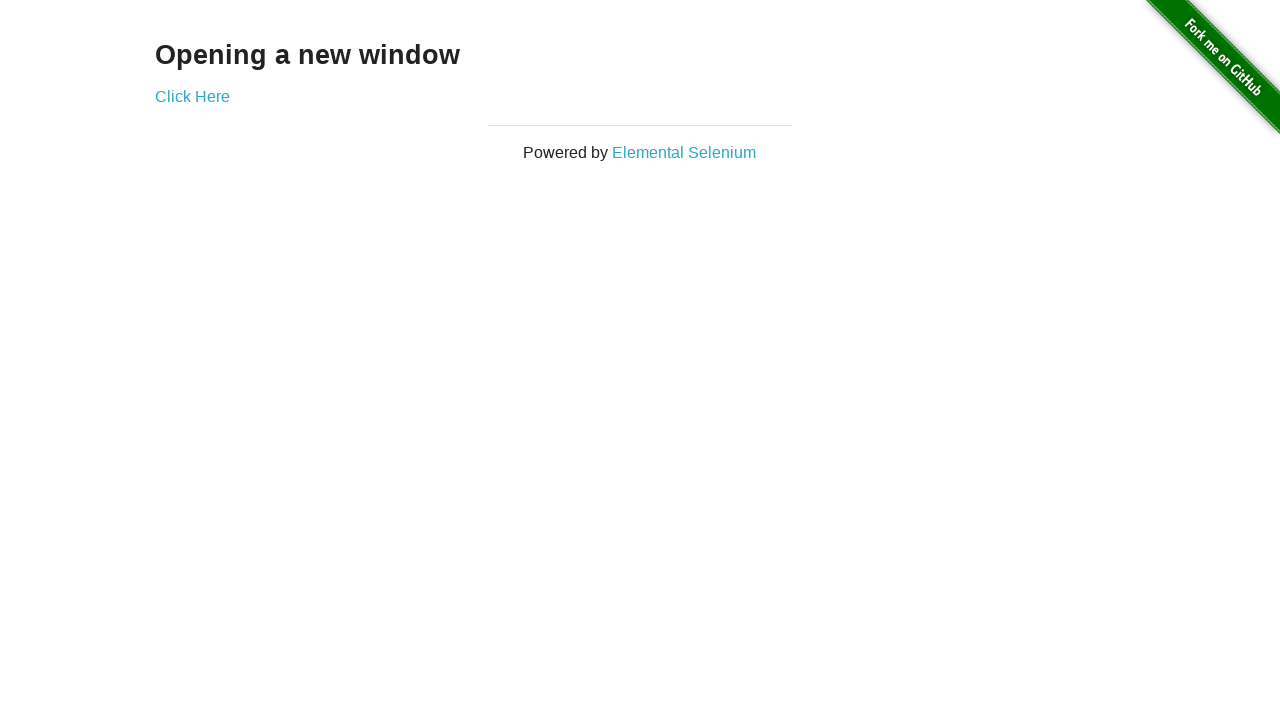

Clicked 'Click Here' link to open new window at (192, 96) on text=Click Here
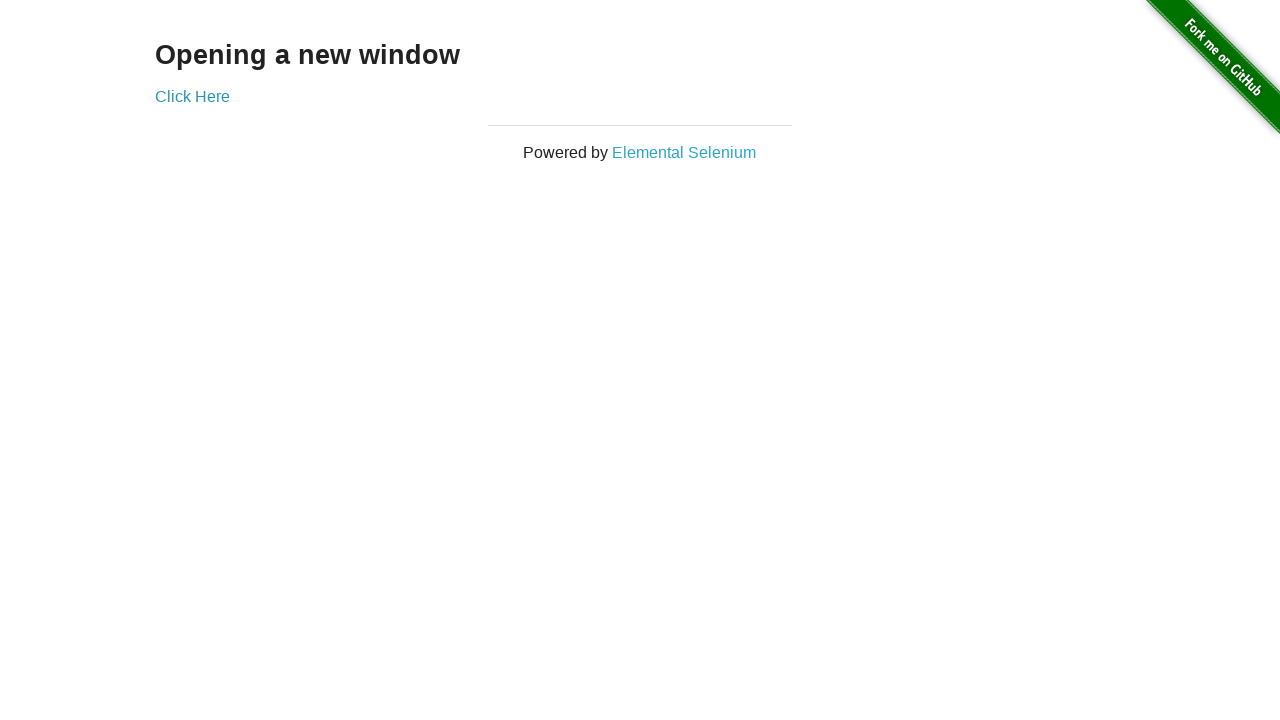

Captured new window/page popup
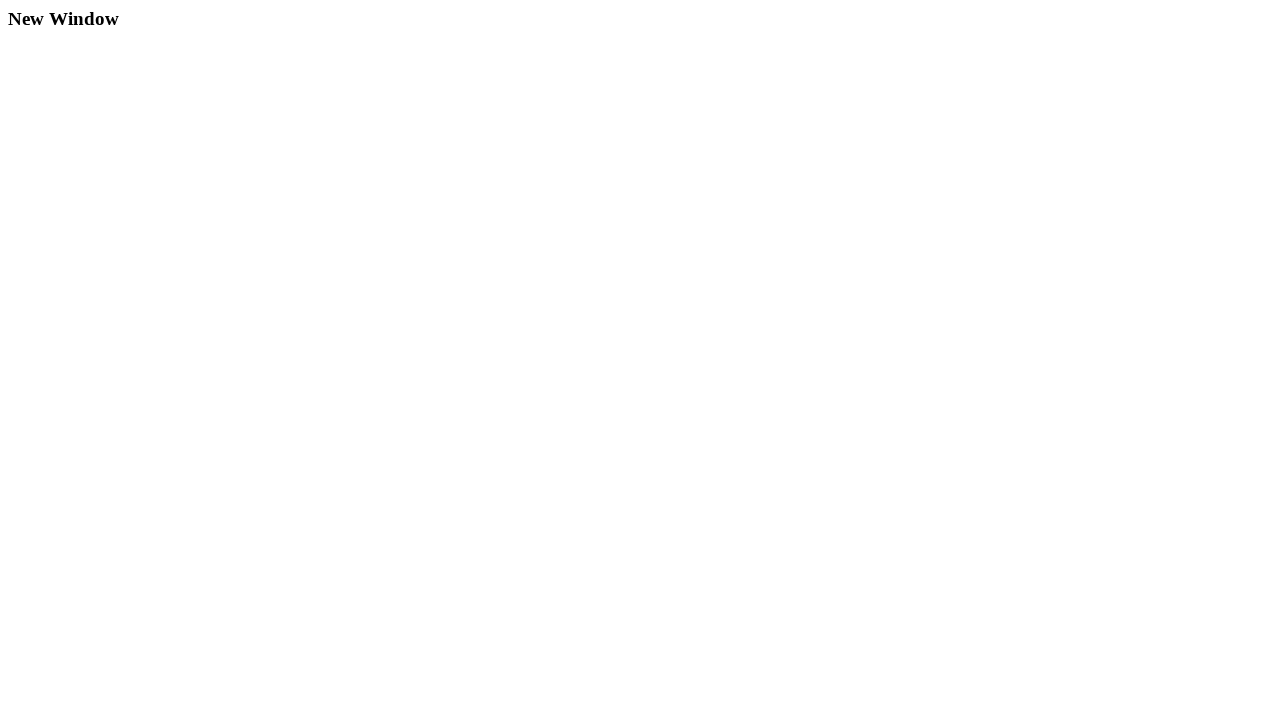

New window finished loading
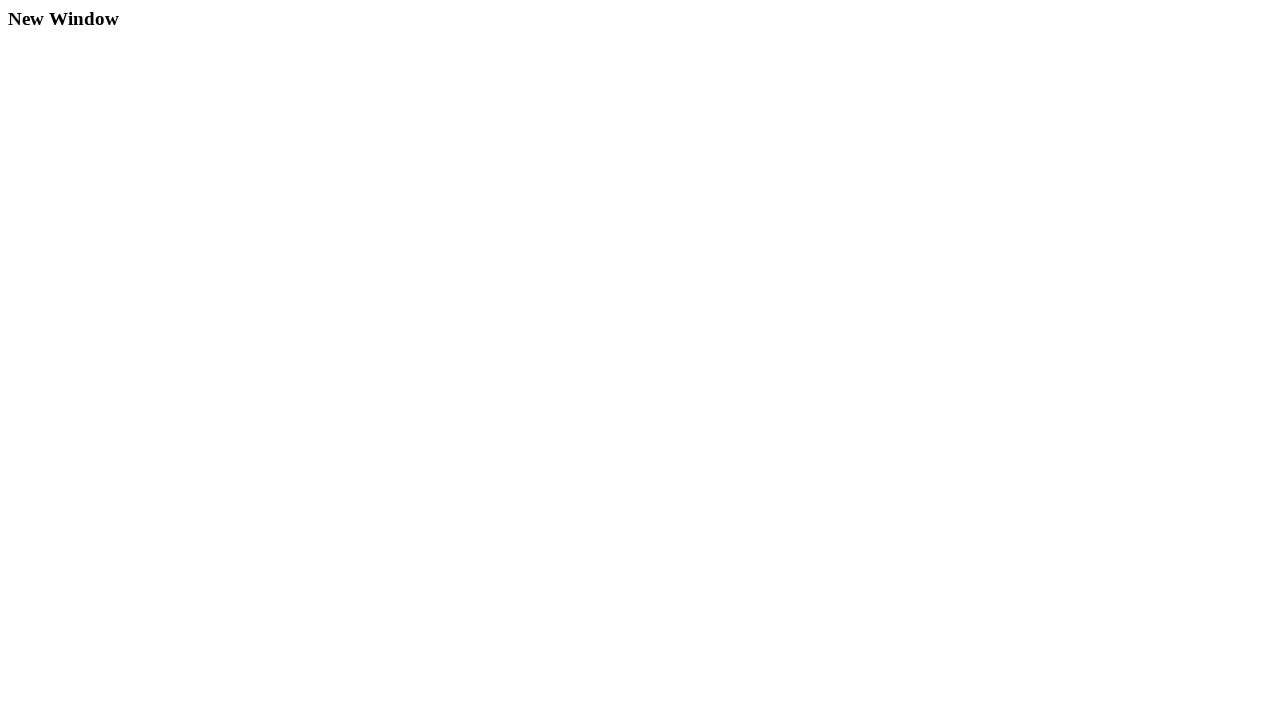

Verified 'New Window' text is present in the new window
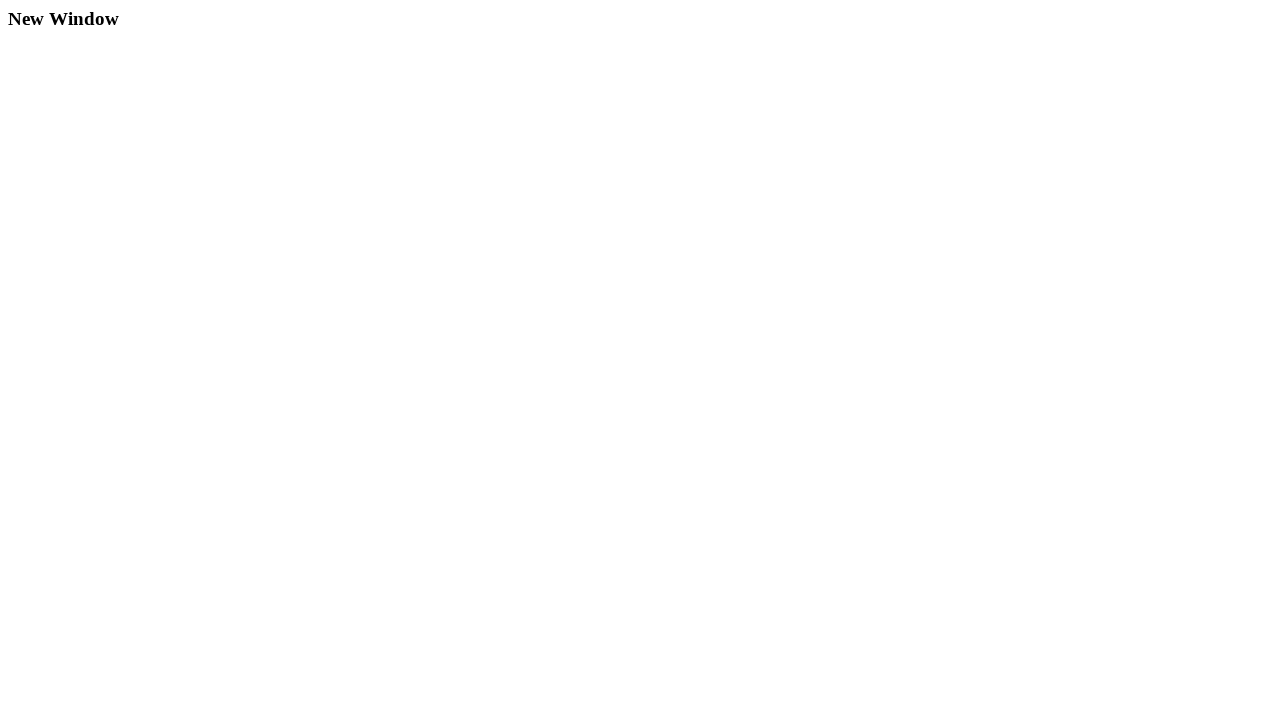

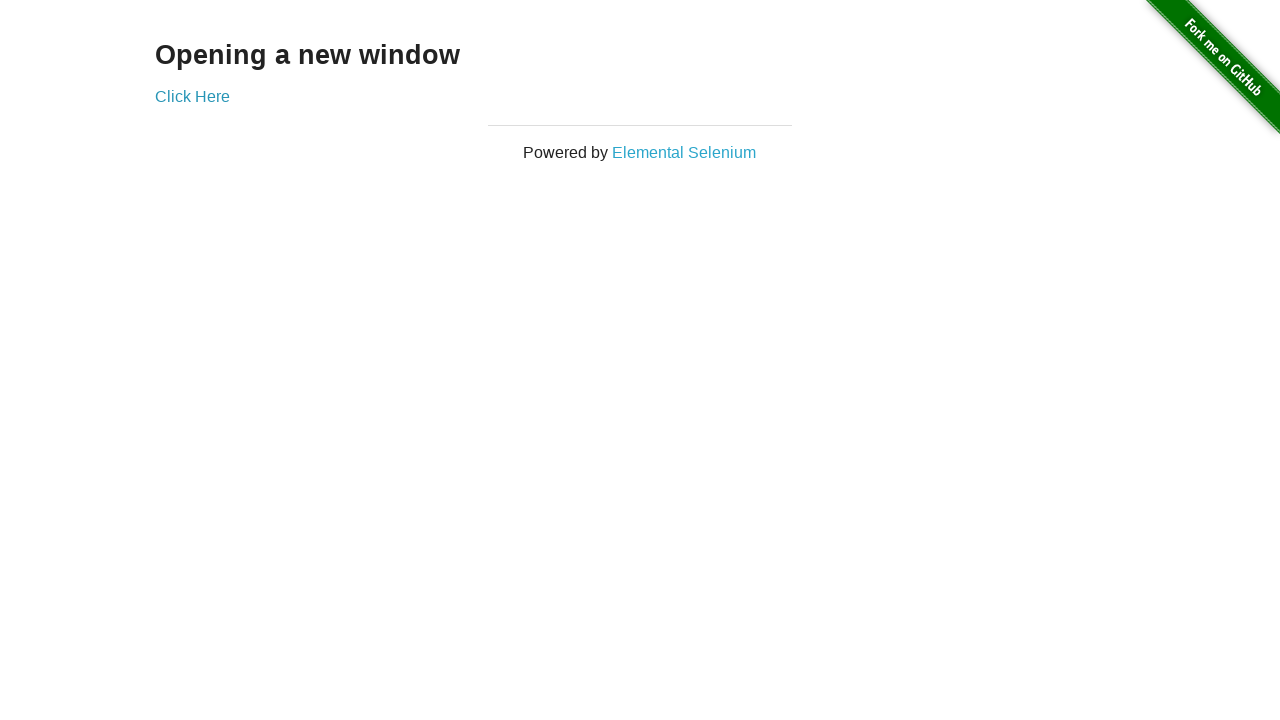